Tests multiple browser windows functionality by navigating to the Multiple Windows page, clicking a link that opens a new window, then switching back to verify the original window content.

Starting URL: https://the-internet.herokuapp.com

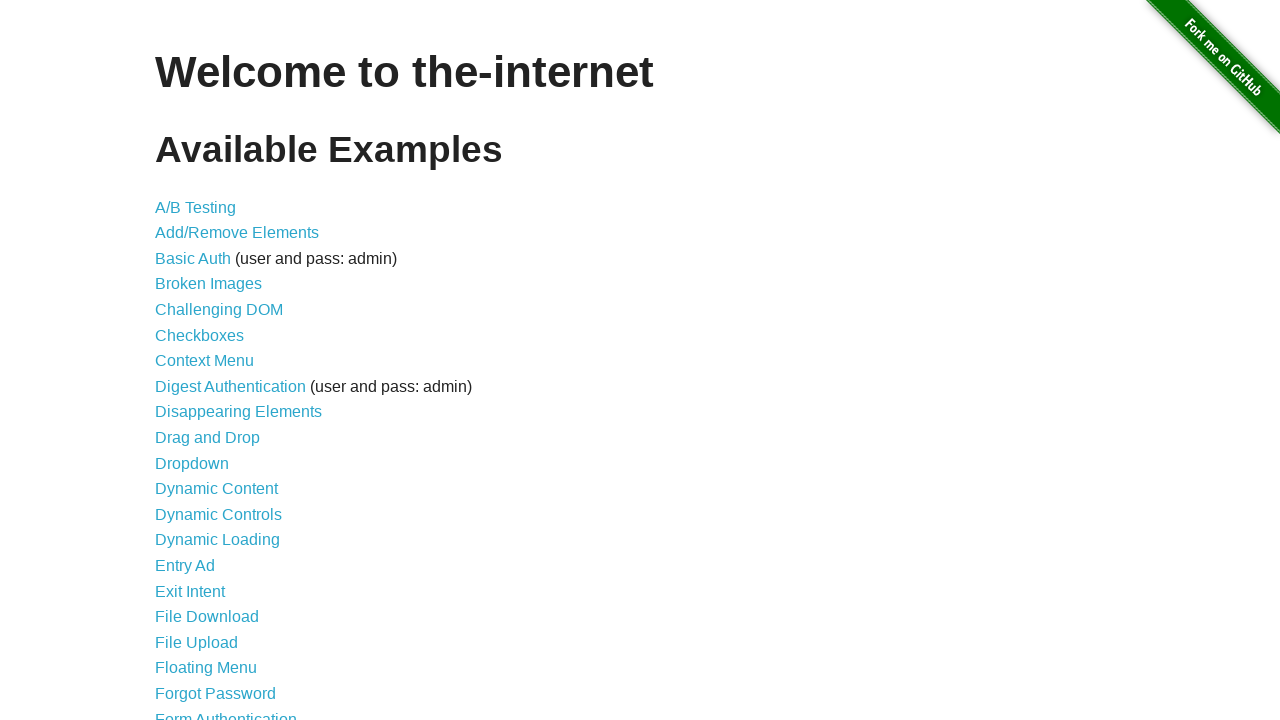

Clicked on 'Multiple Windows' link from main page at (218, 369) on xpath=//a[contains(text(),'Multiple Windows')]
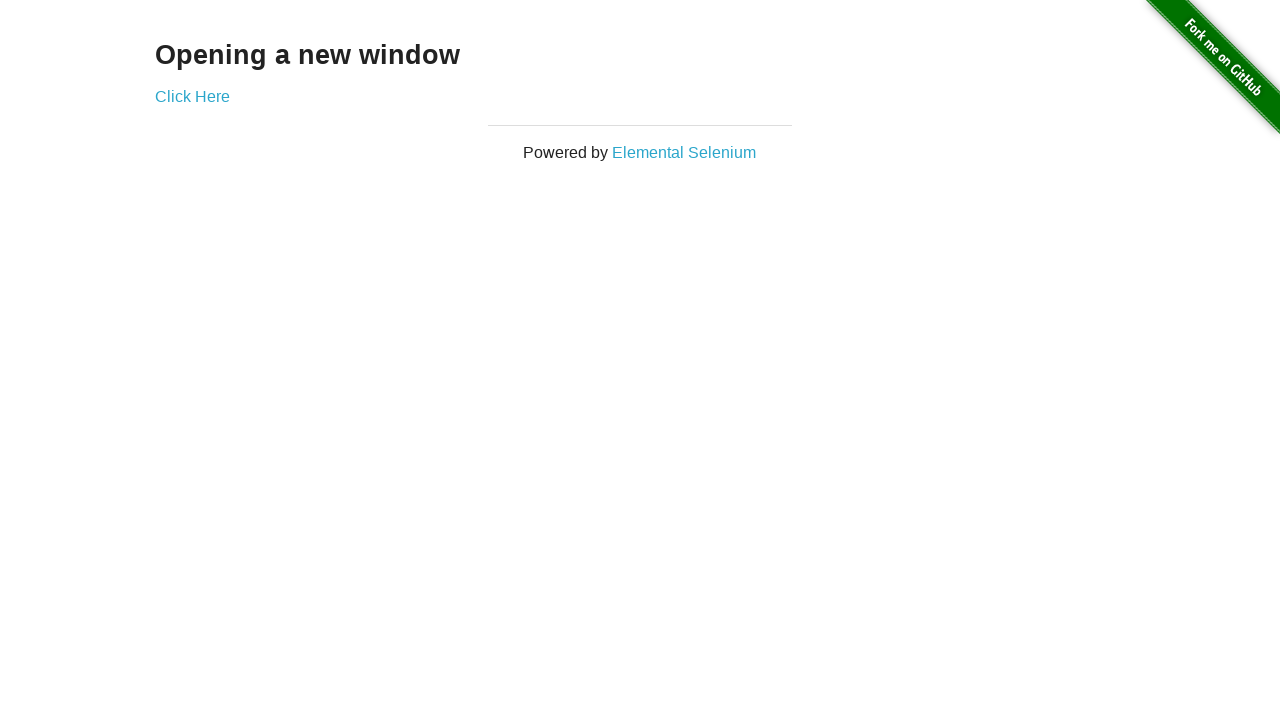

Multiple Windows page loaded
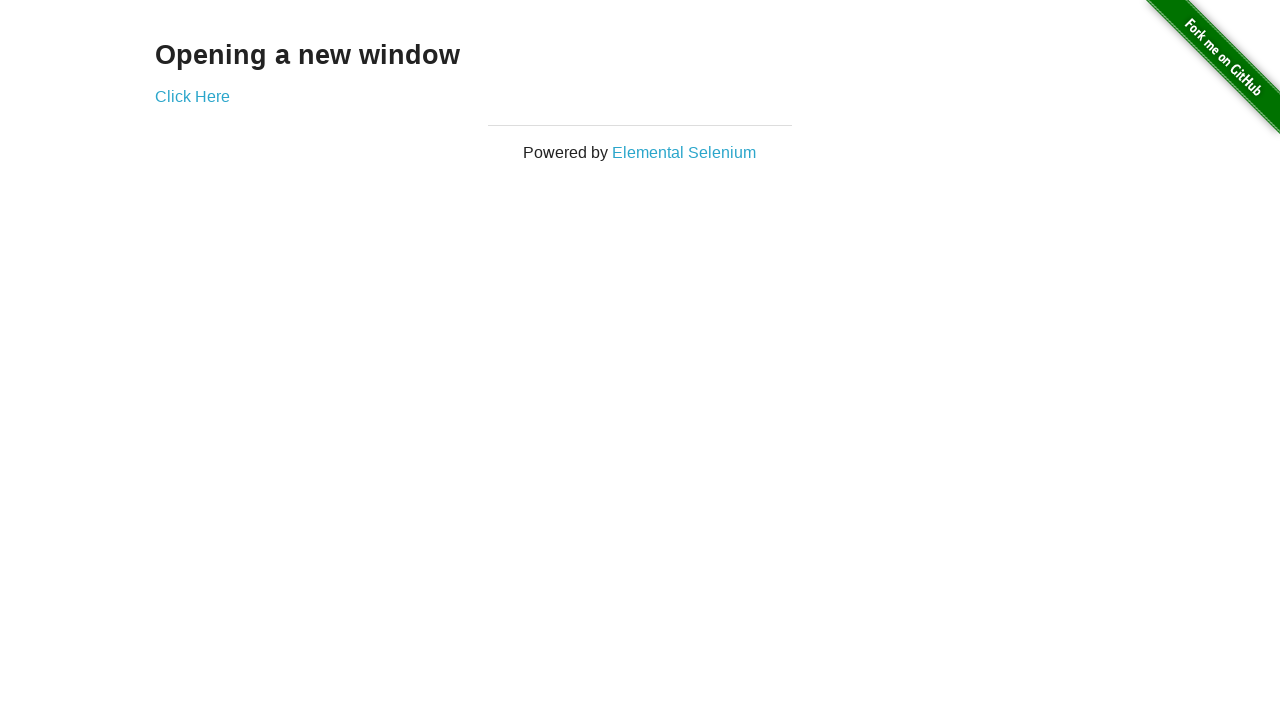

Clicked on 'Click Here' link to open new window at (192, 96) on xpath=//a[contains(text(),'Click Here')]
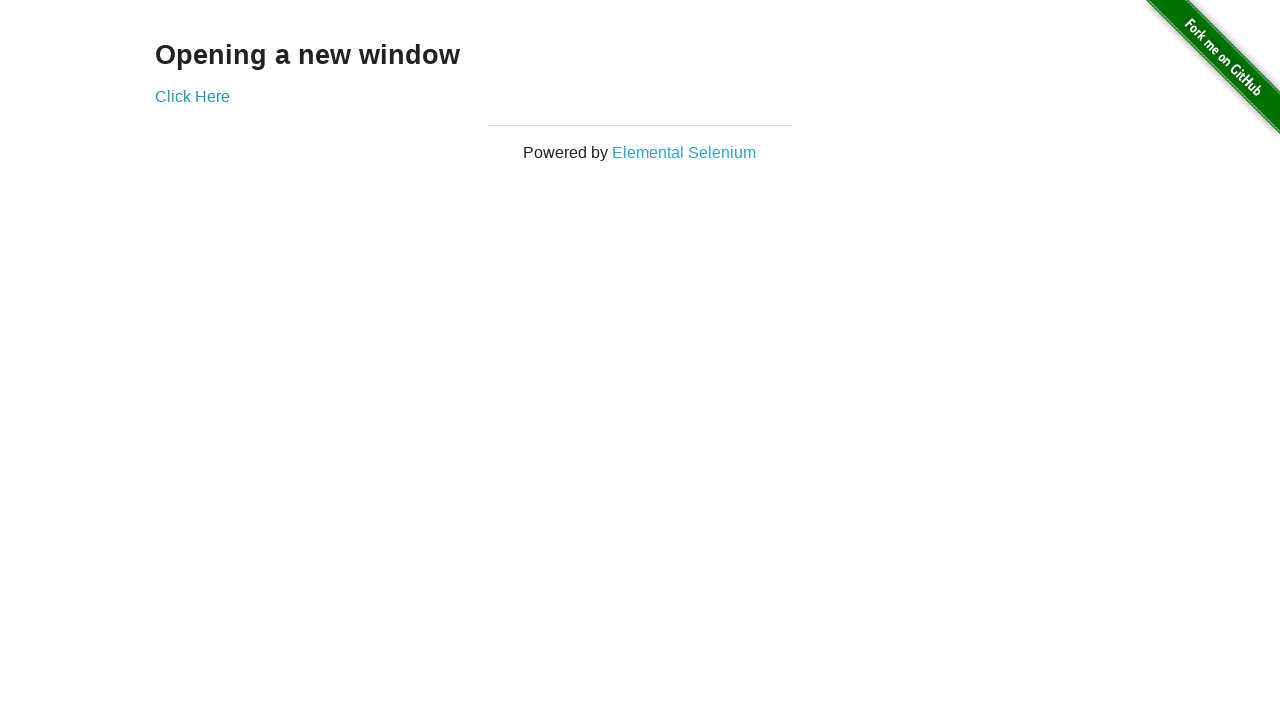

New window opened and captured
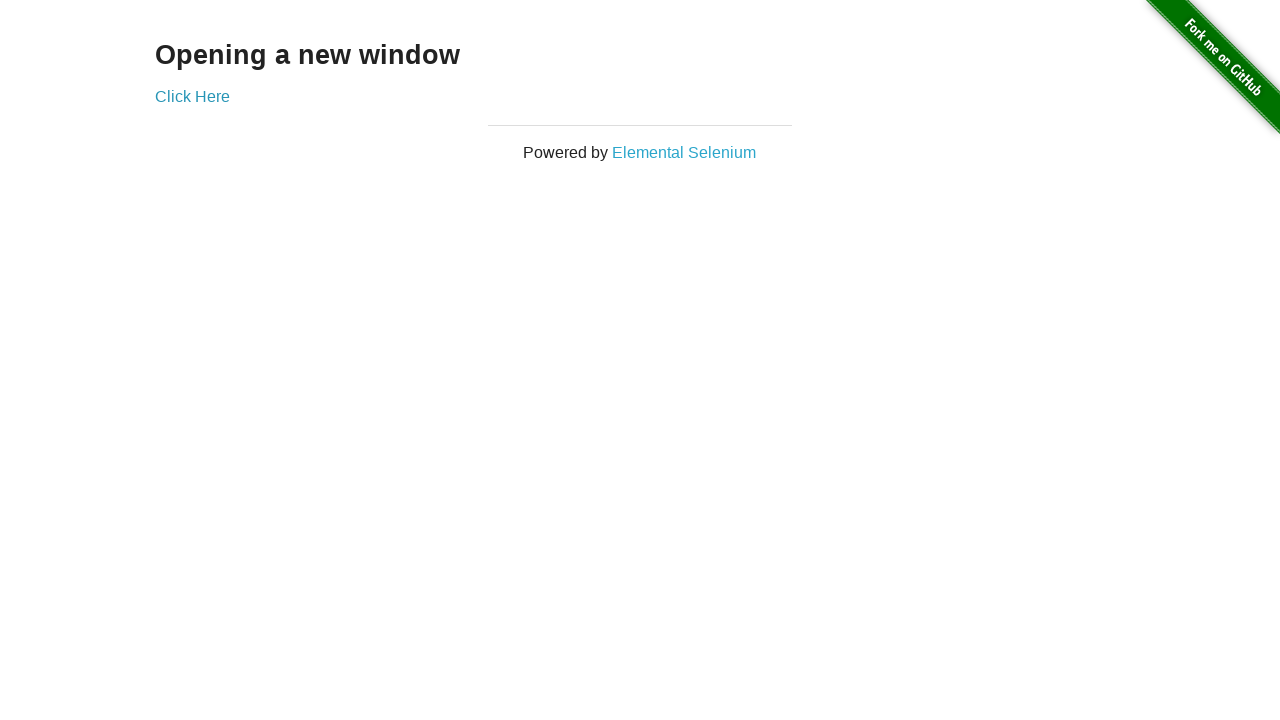

New window page loaded
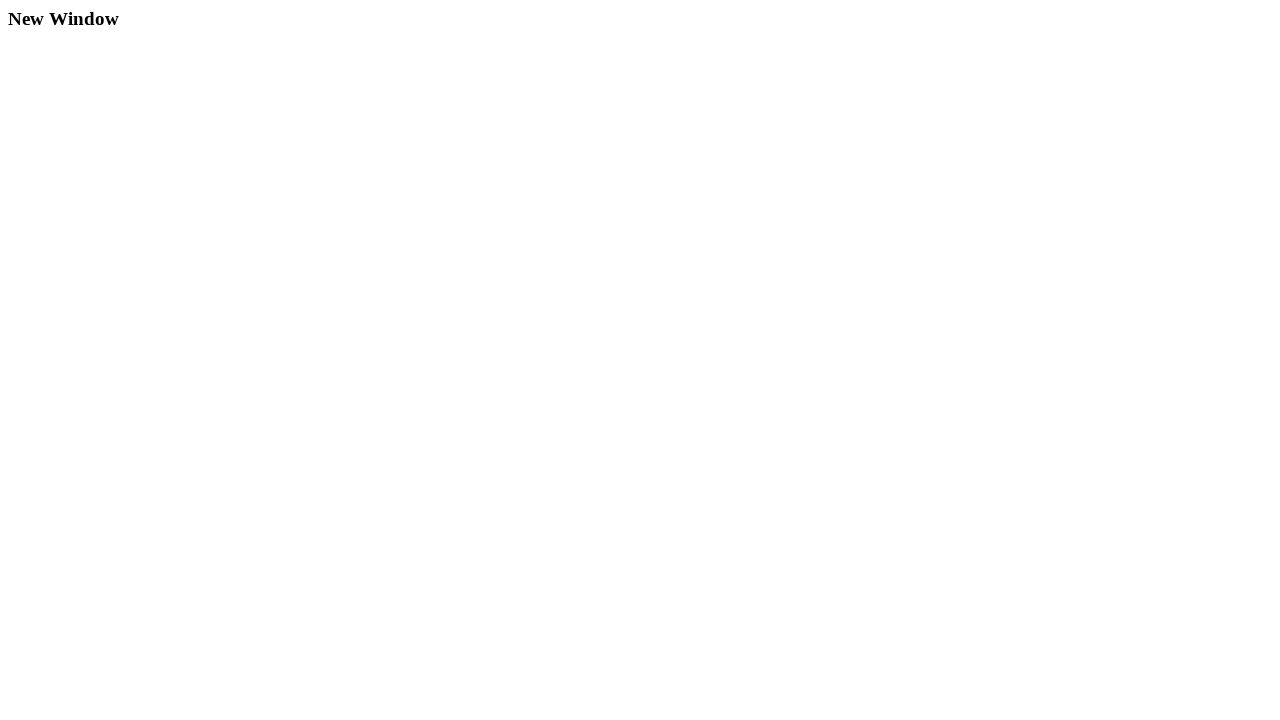

Switched back to original page and verified 'Click Here' link is present
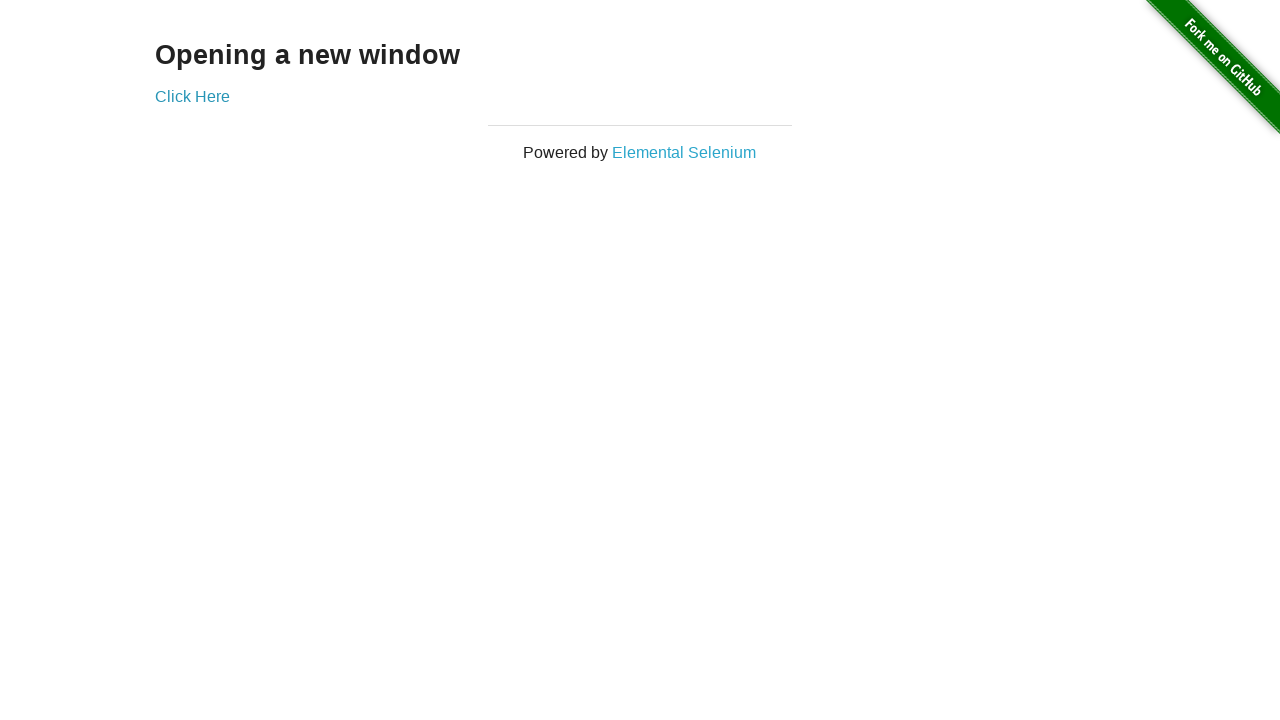

Verified 'Click Here' link is visible on original page
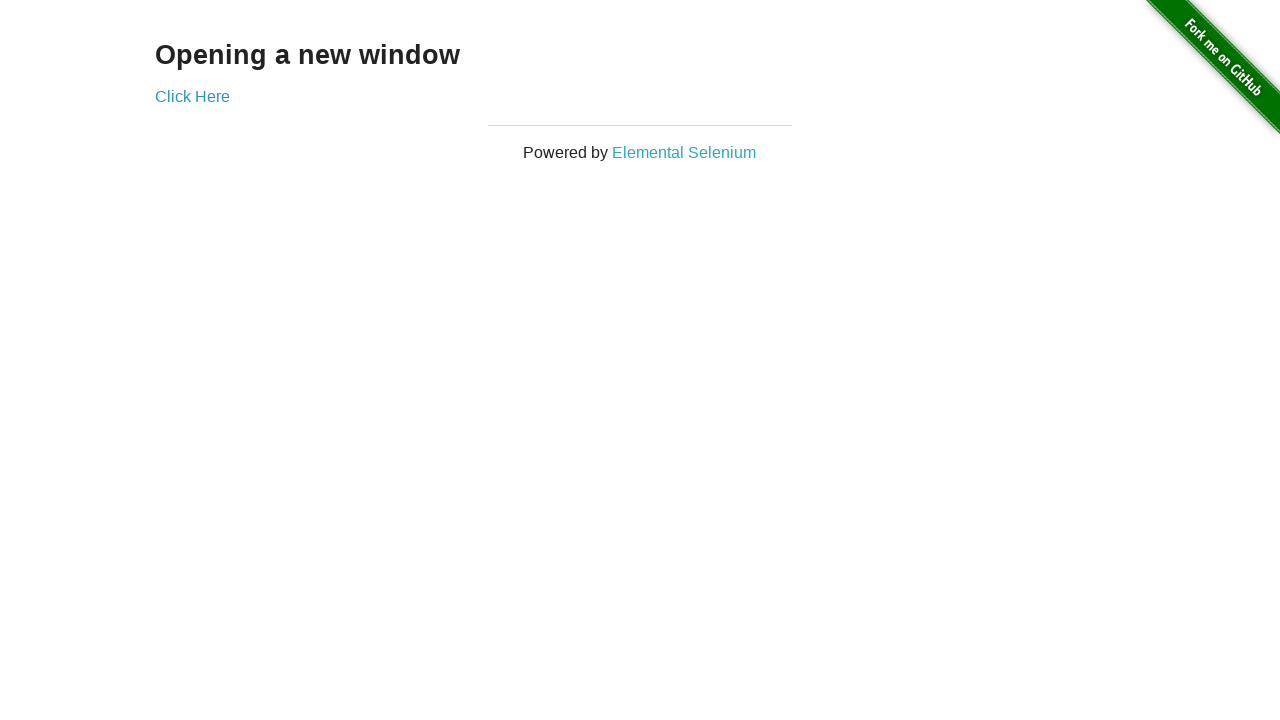

Closed the new window
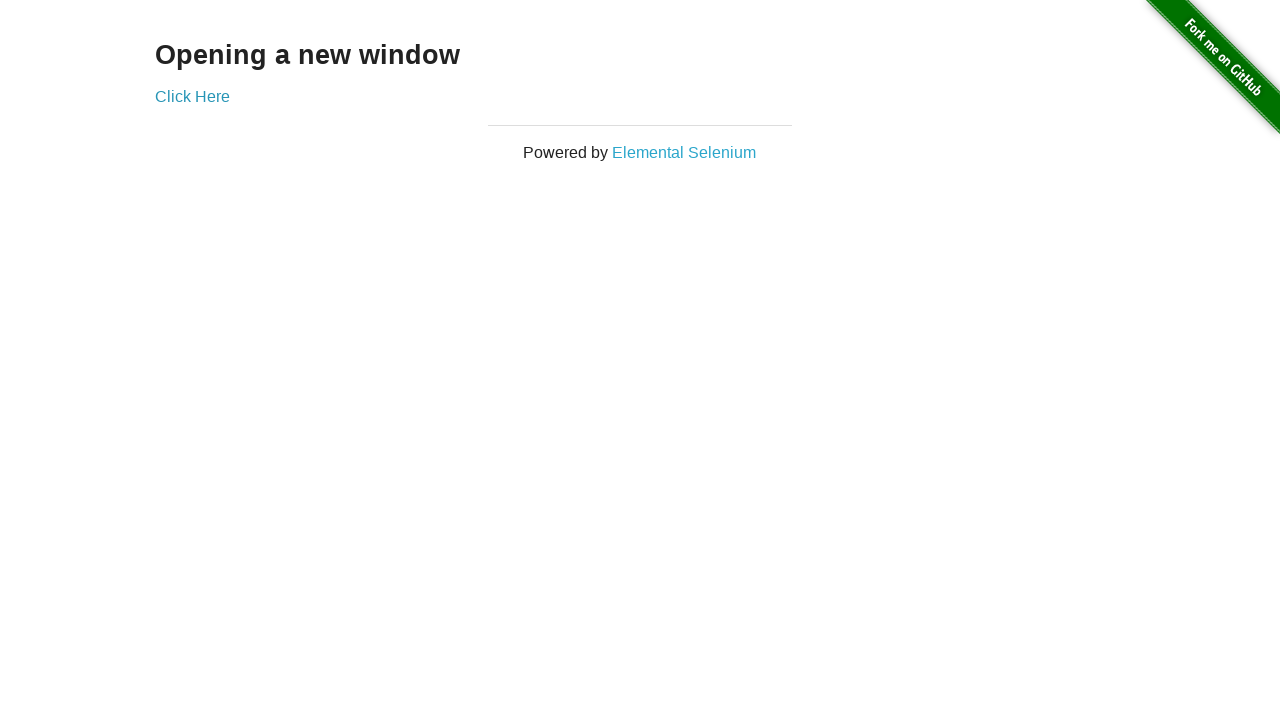

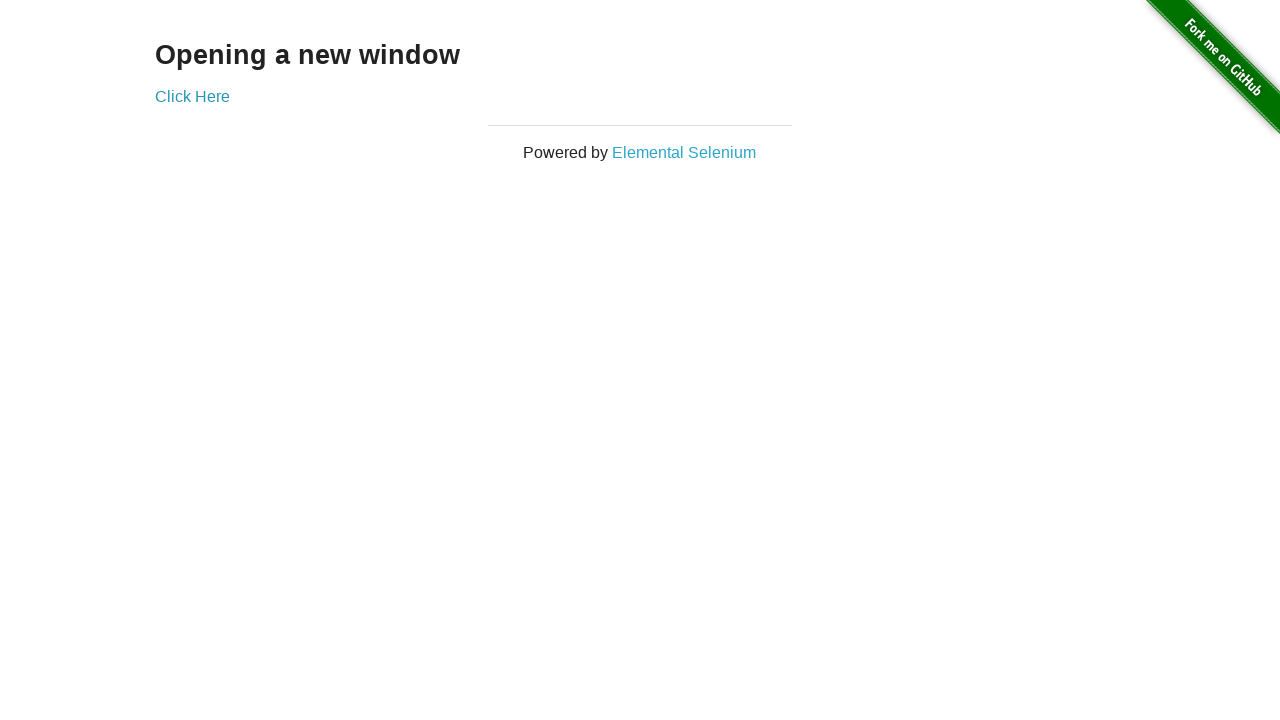